Tests the progress bar functionality by clicking start, waiting for it to reach 100%, and then clicking reset using implicit waits.

Starting URL: https://demoqa.com/progress-bar

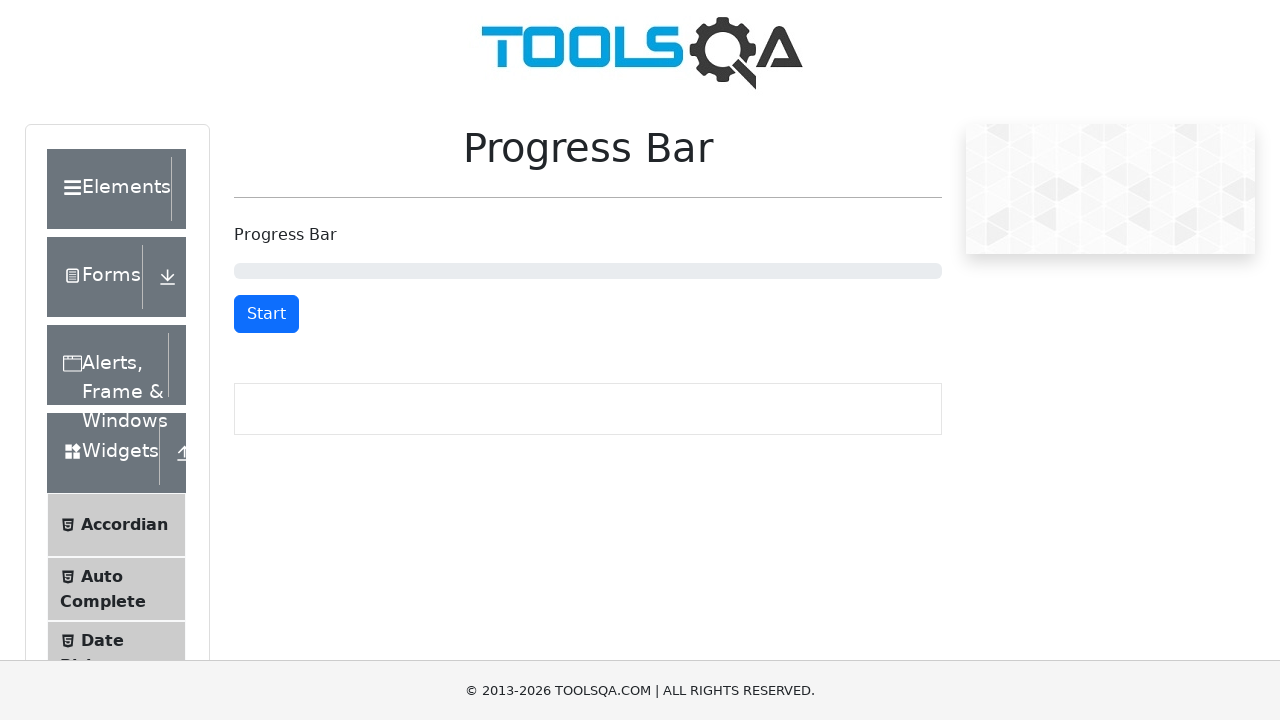

Clicked start button to begin progress bar at (266, 314) on #startStopButton
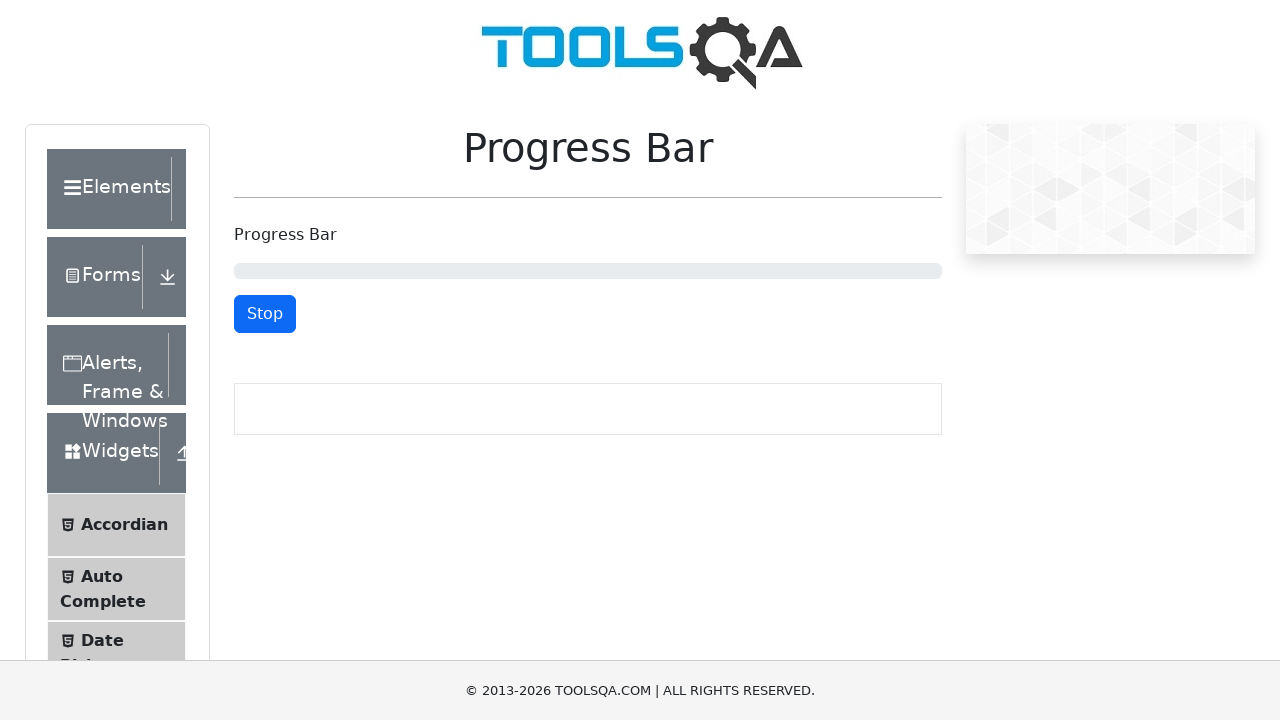

Progress bar reached 100%
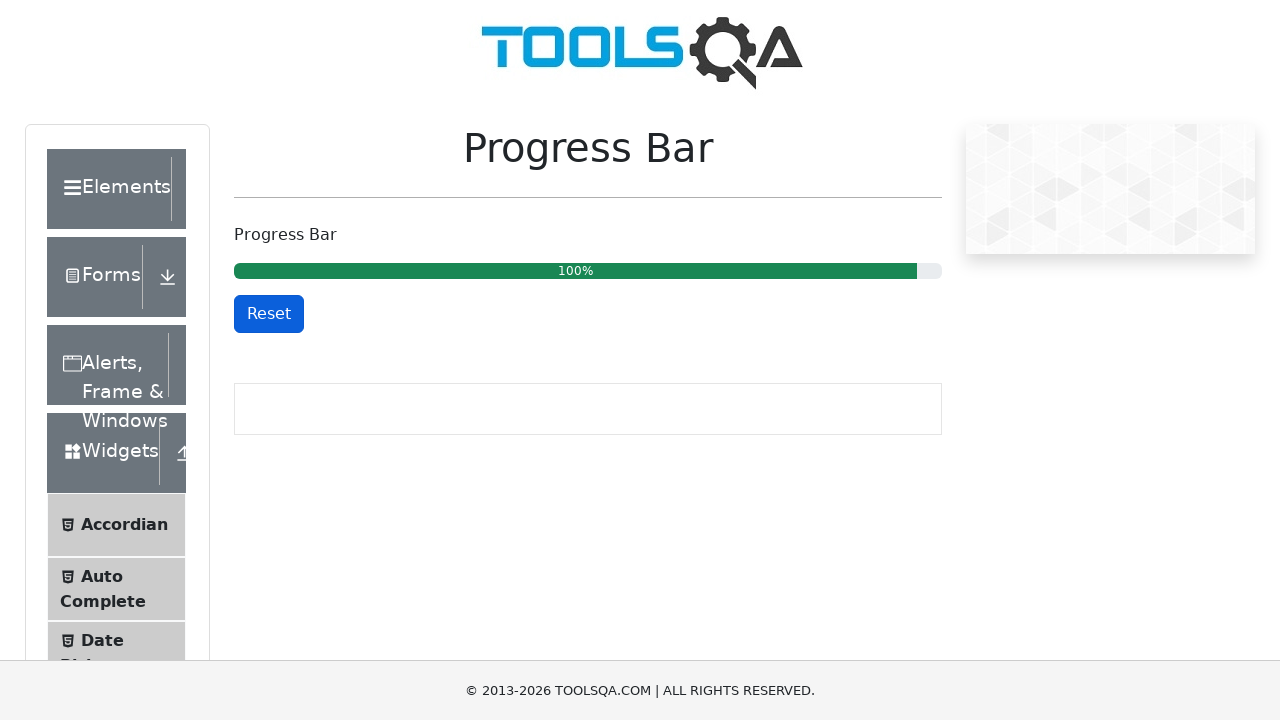

Clicked reset button to reset progress bar at (269, 314) on #resetButton
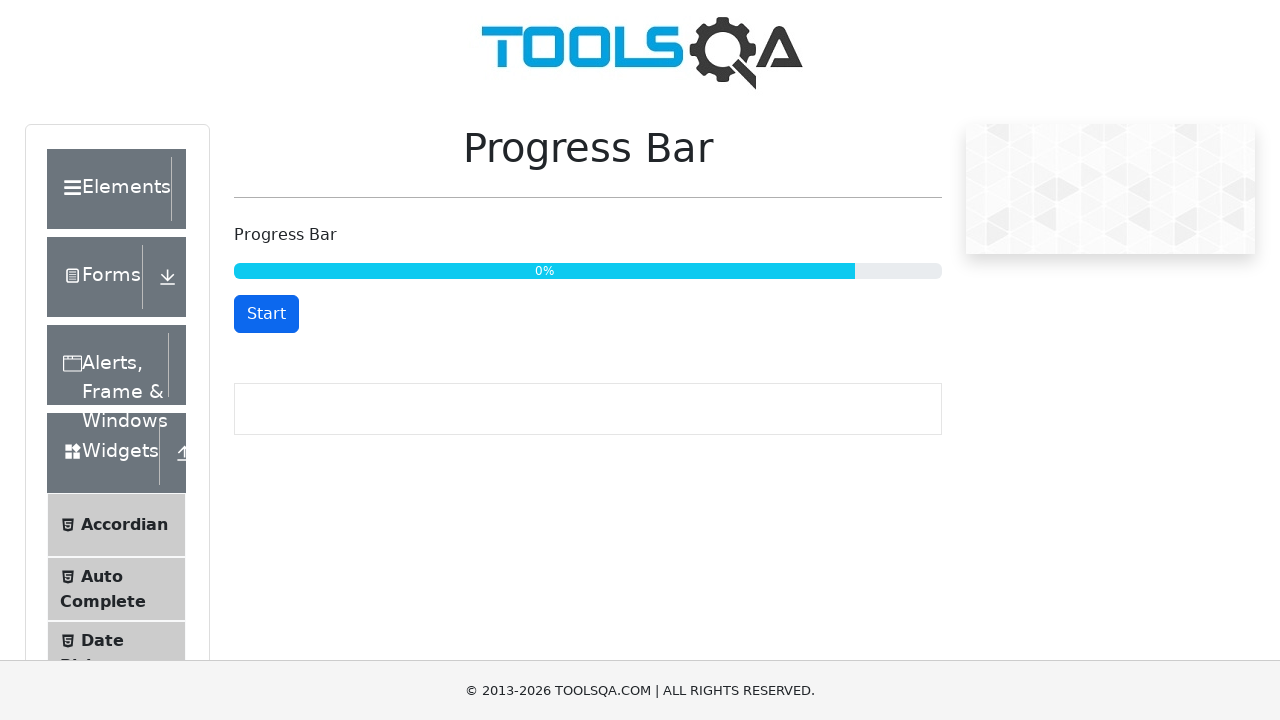

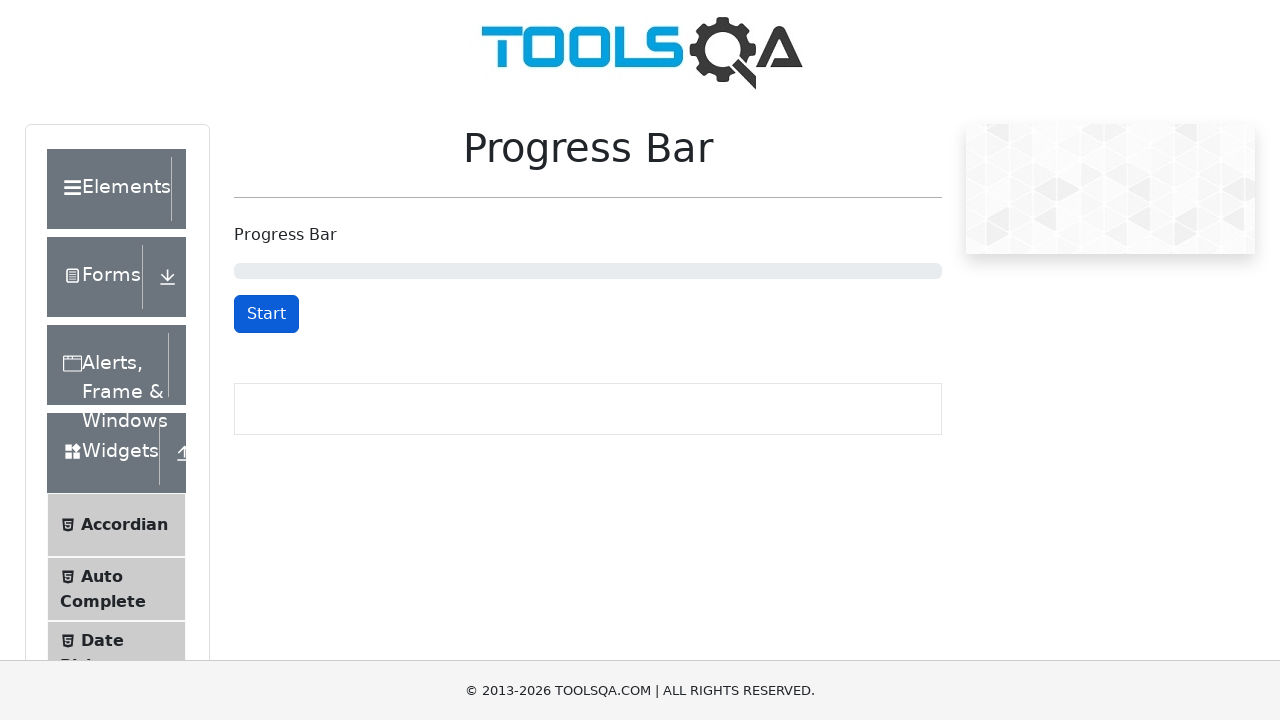